Tests HTML5 drag and drop functionality by dragging column A to column B and verifying the elements have switched positions

Starting URL: http://the-internet.herokuapp.com/drag_and_drop

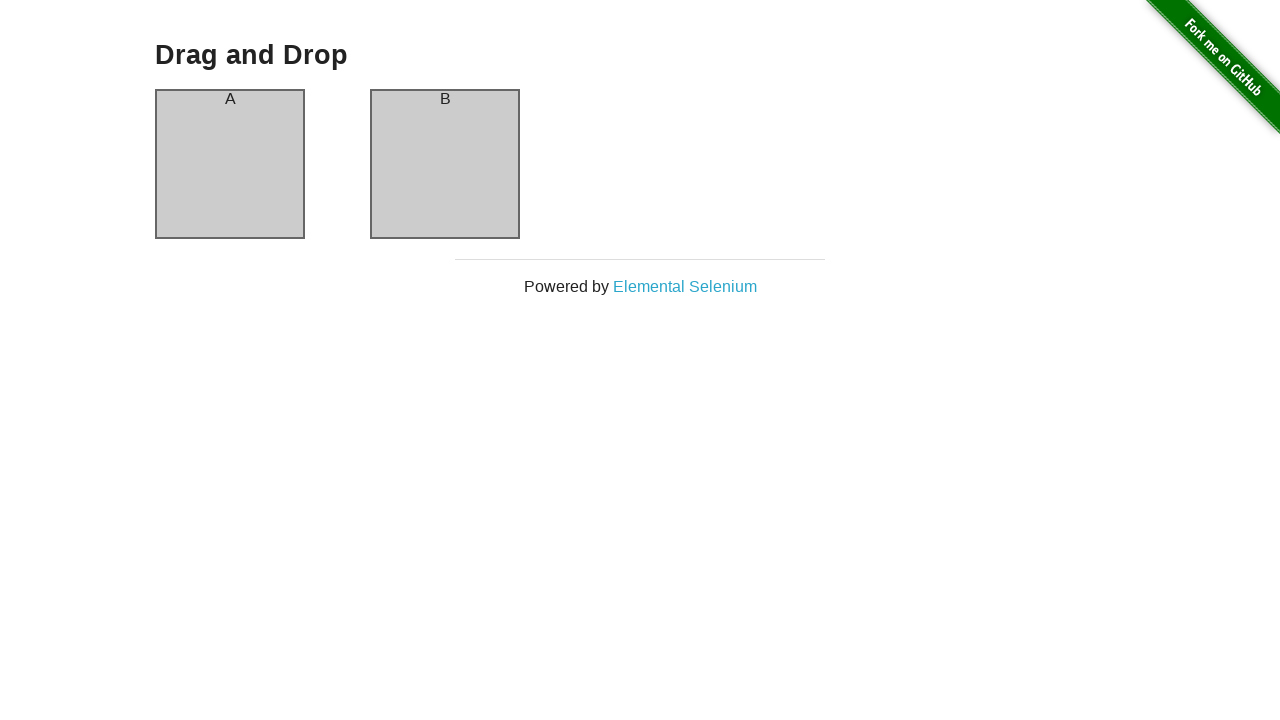

Executed JavaScript to simulate dragging column A to column B
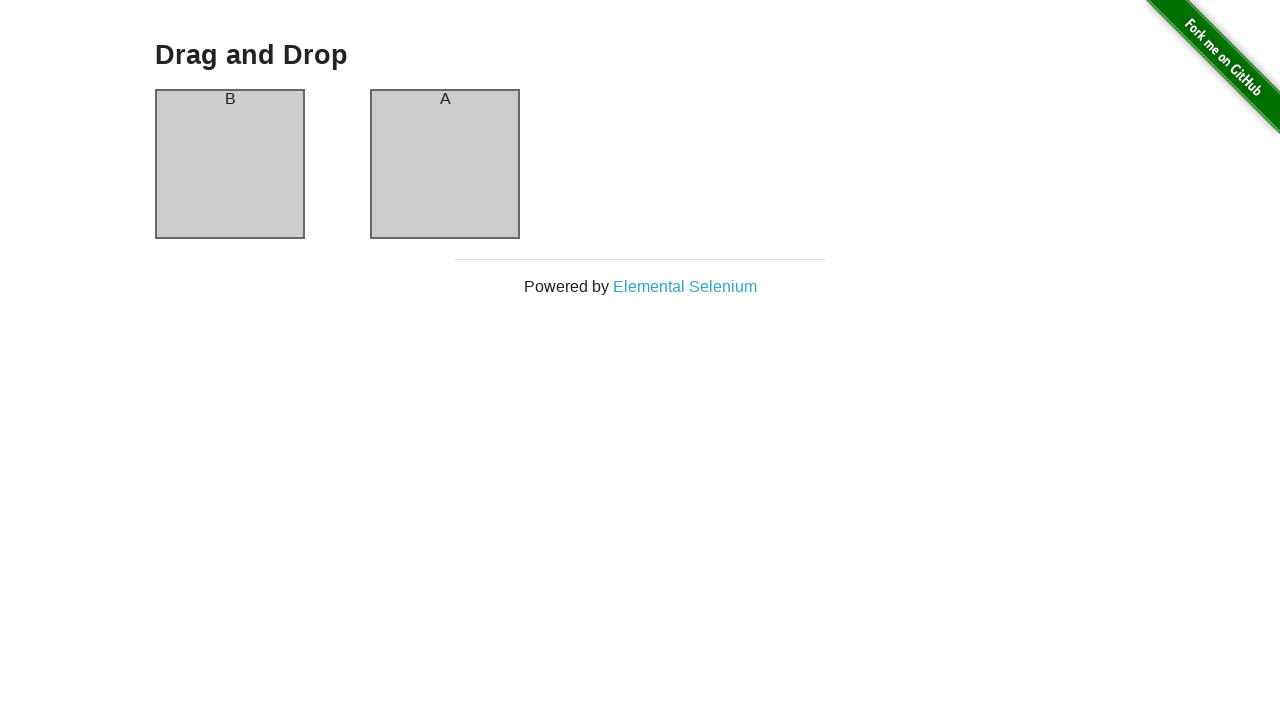

Waited for column A element to be present after drag and drop
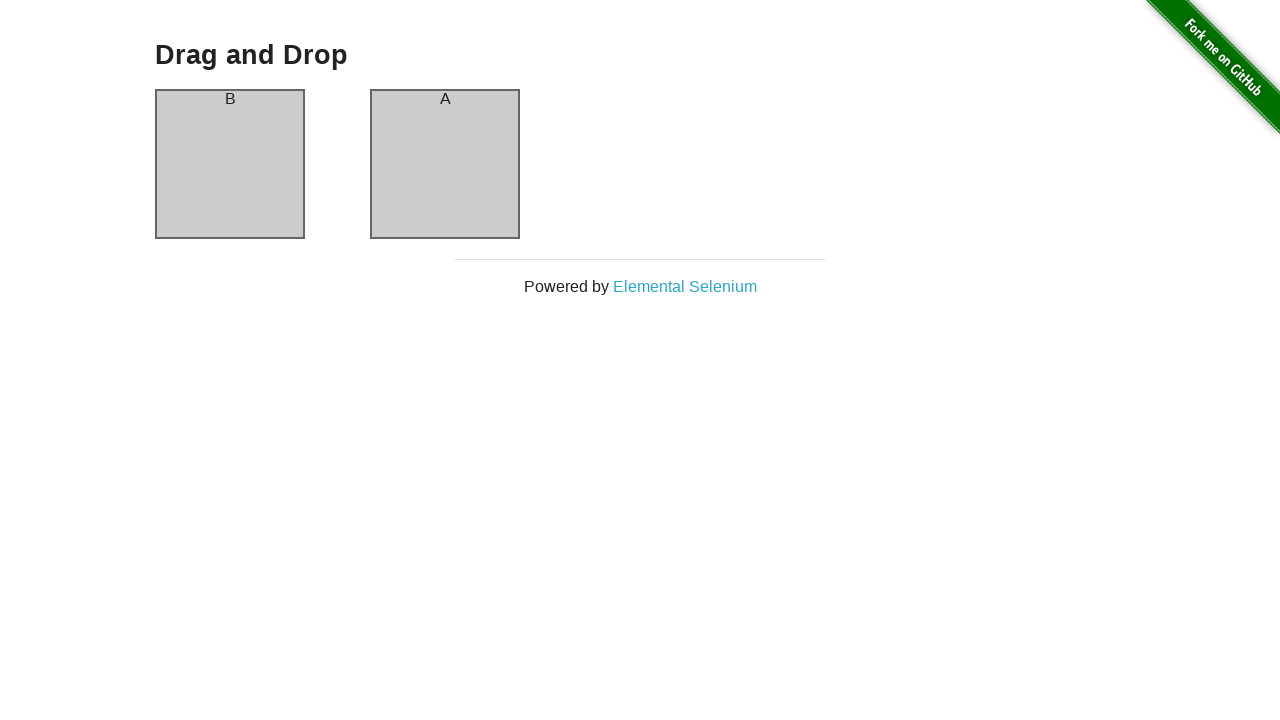

Verified that column A now contains 'B'
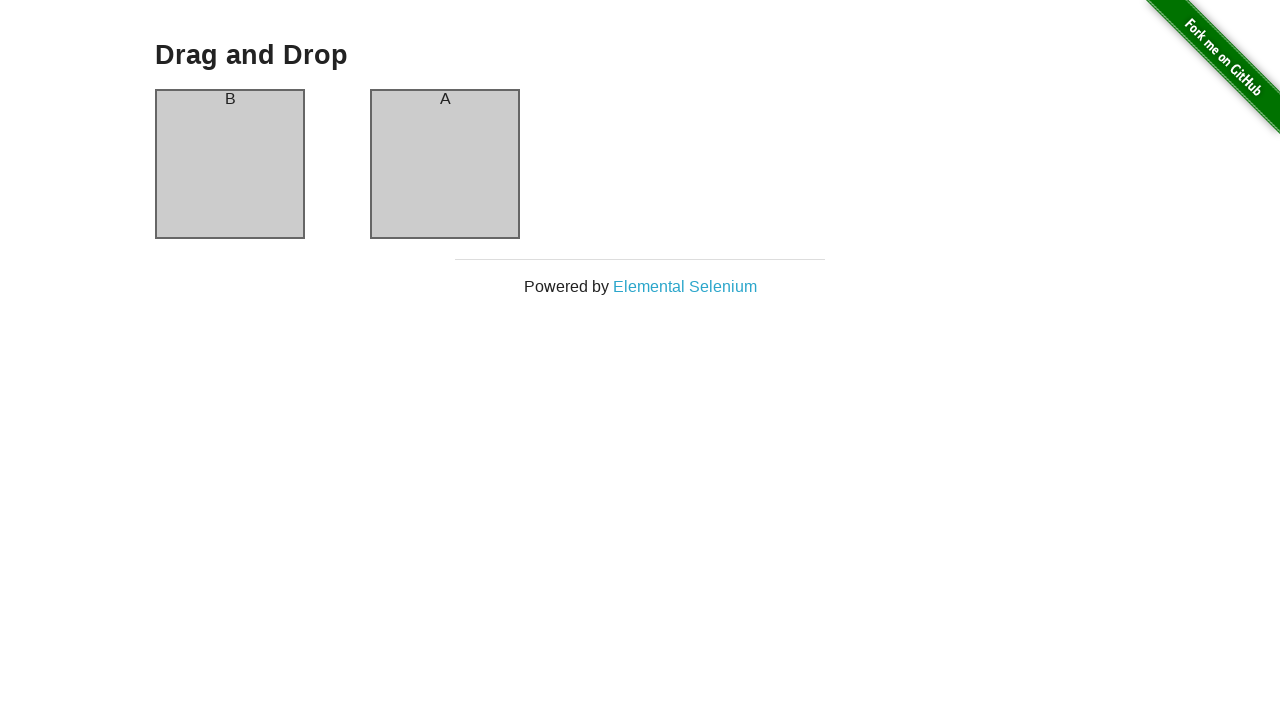

Verified that column B now contains 'A' - drag and drop test passed
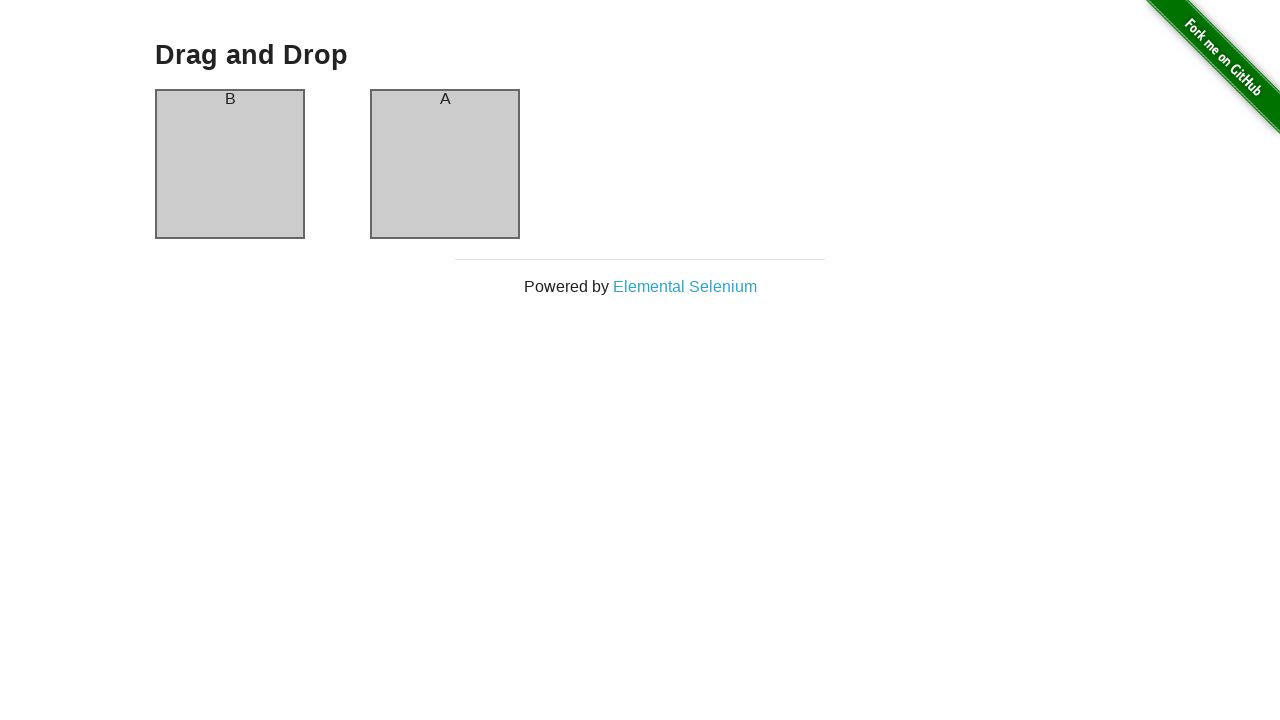

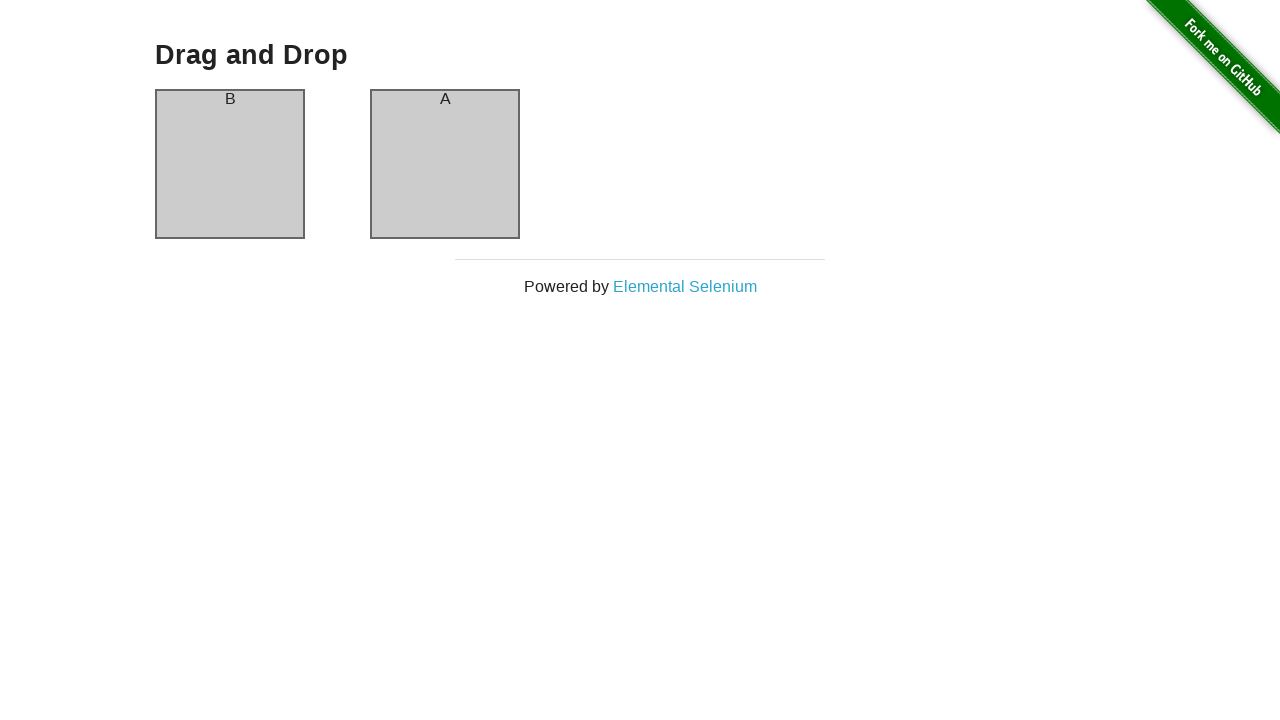